Tests various types of alert dialogs including simple alerts, confirmation alerts, prompt alerts, and modal dialogs by interacting with them and verifying the results

Starting URL: https://leafground.com/alert.xhtml

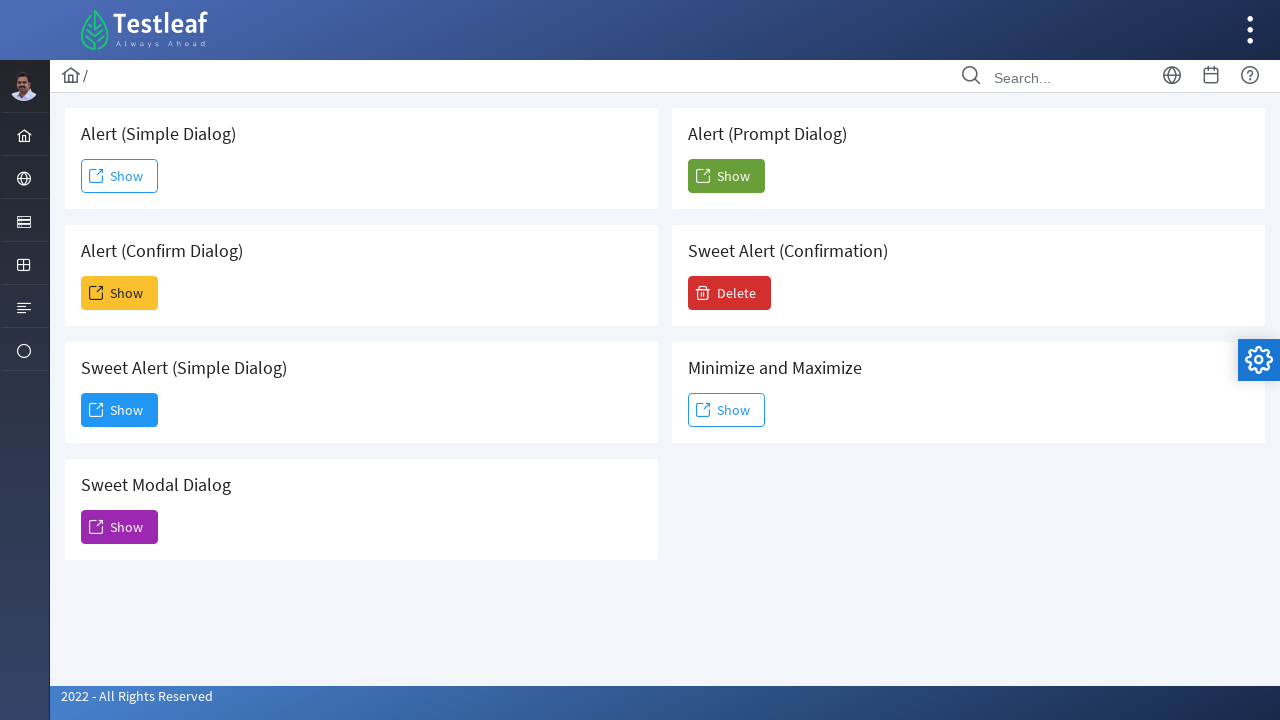

Clicked 'Show' button to trigger simple alert at (120, 176) on xpath=//span[text()='Show']
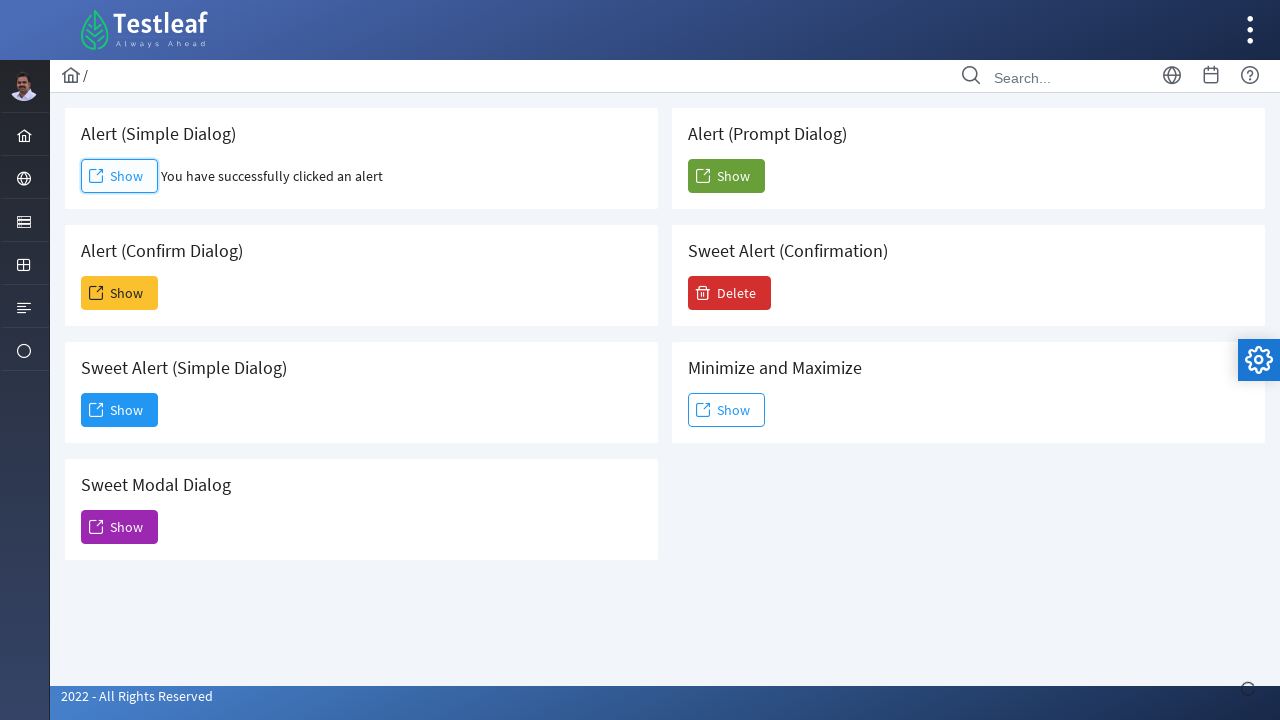

Accepted simple alert dialog
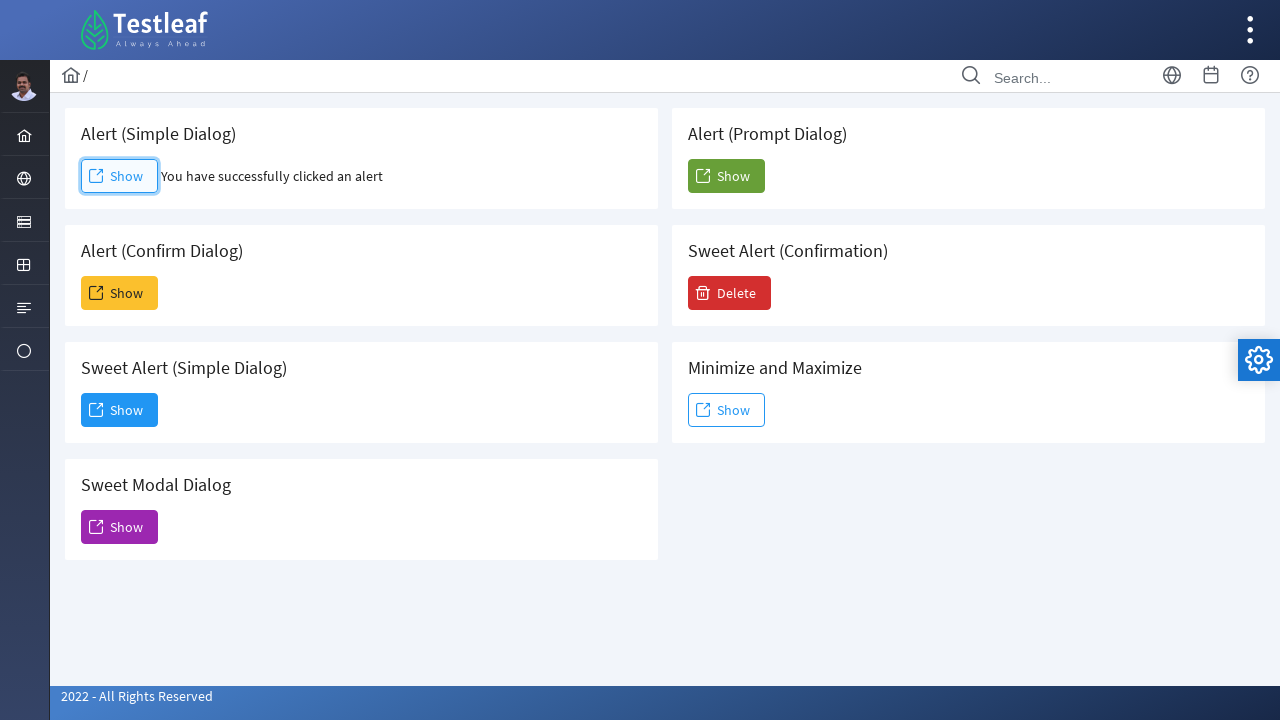

Clicked 'Show' button to trigger confirmation alert at (120, 293) on xpath=(//span[text()='Show'])[2]
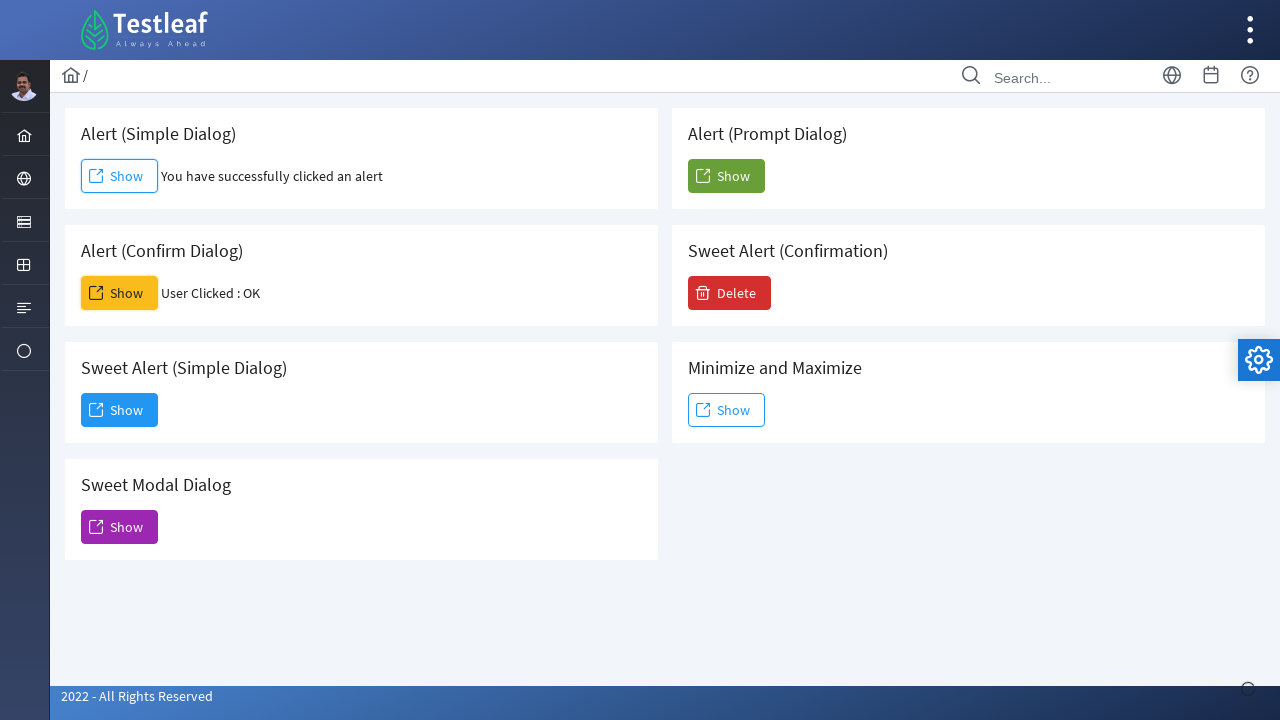

Accepted confirmation alert dialog
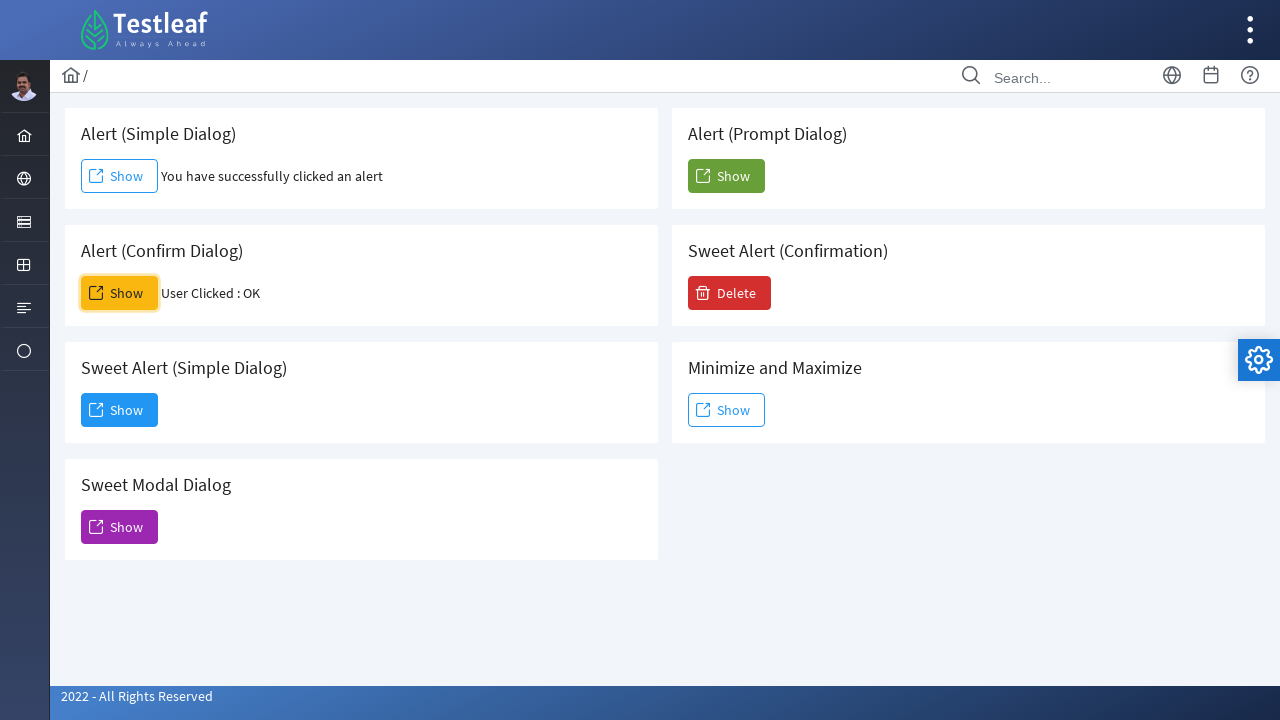

Verified confirmation result text appeared
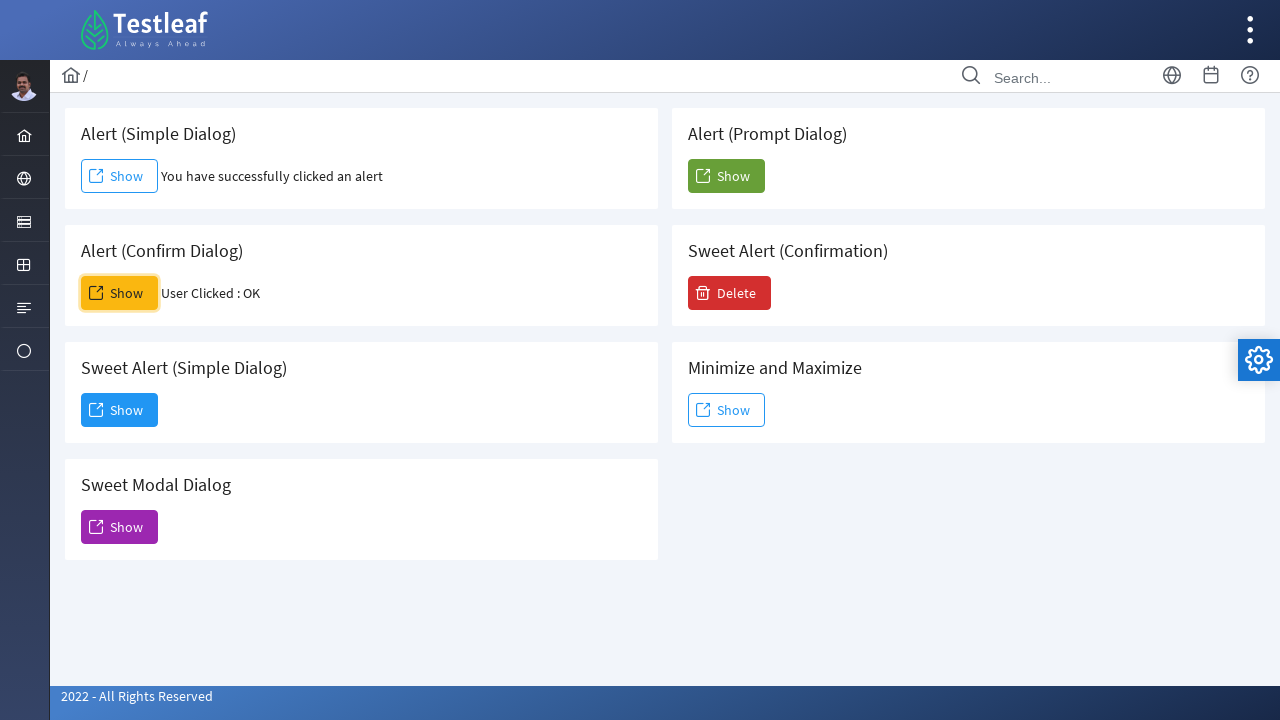

Clicked 'Show' button to trigger confirmation alert again at (120, 293) on xpath=(//span[text()='Show'])[2]
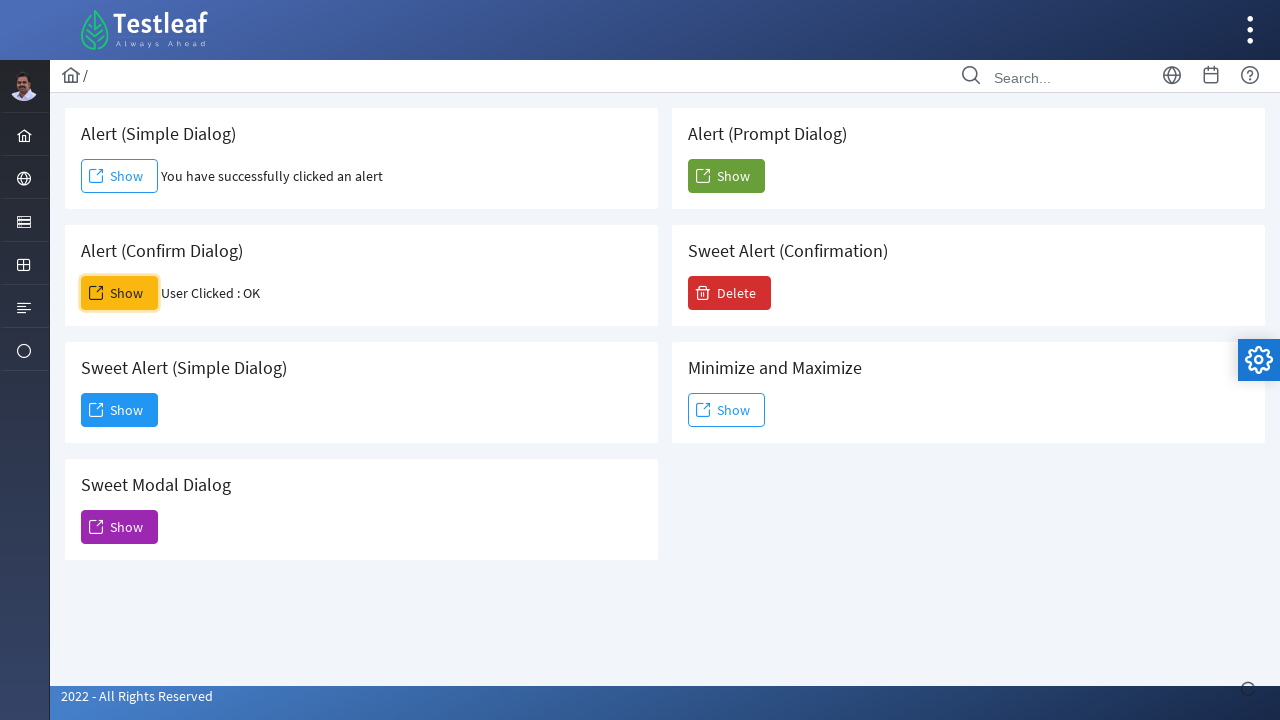

Dismissed confirmation alert dialog
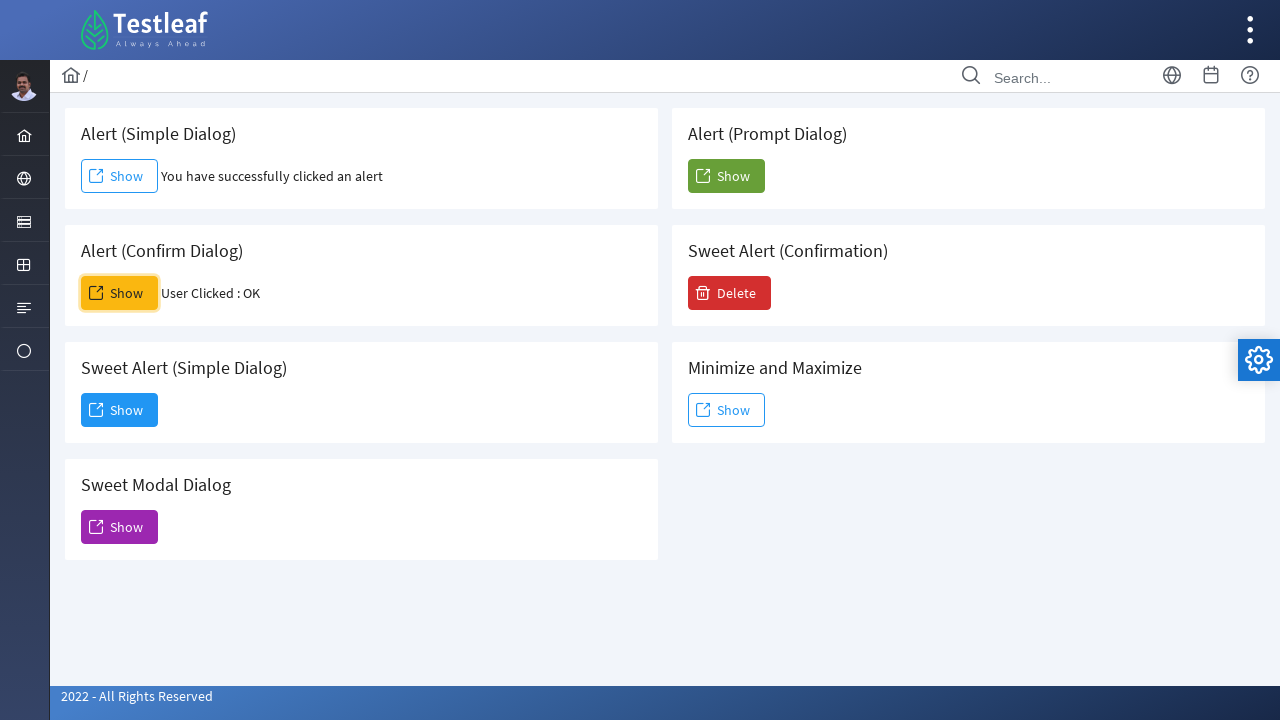

Clicked 'Show' button to trigger prompt alert at (726, 176) on xpath=(//span[text()='Show'])[5]
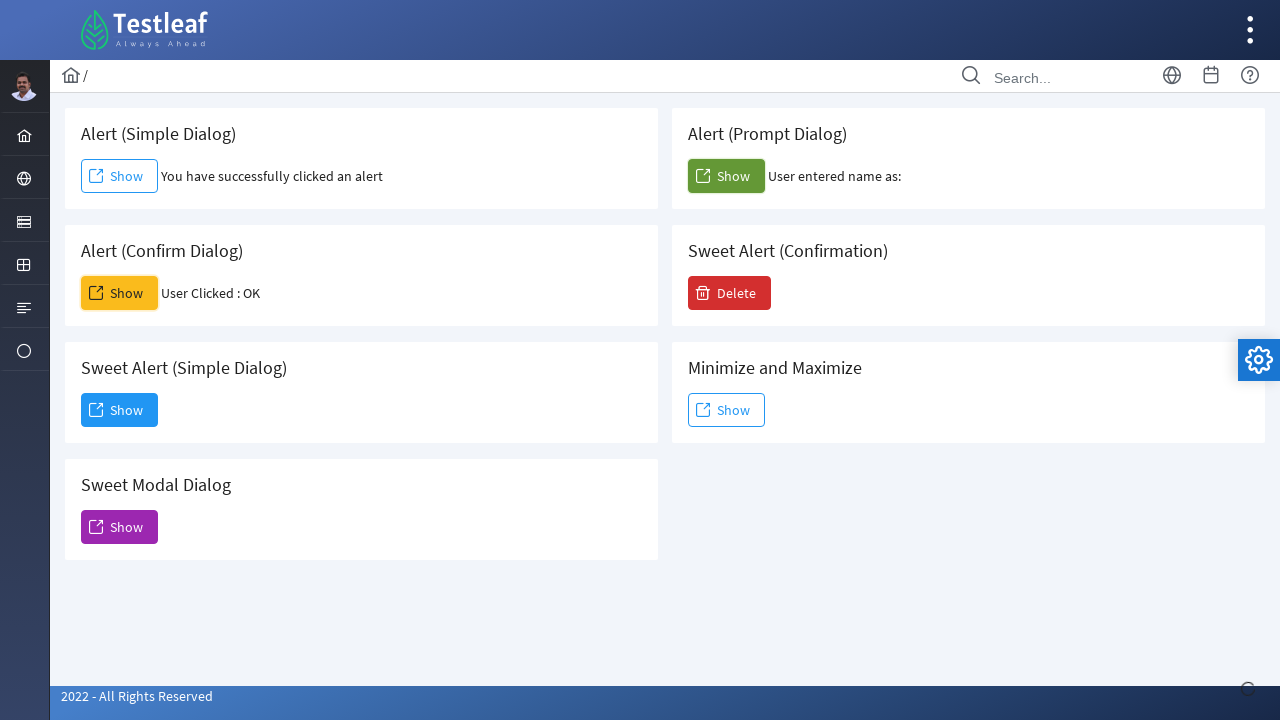

Accepted prompt alert and entered 'Ishan'
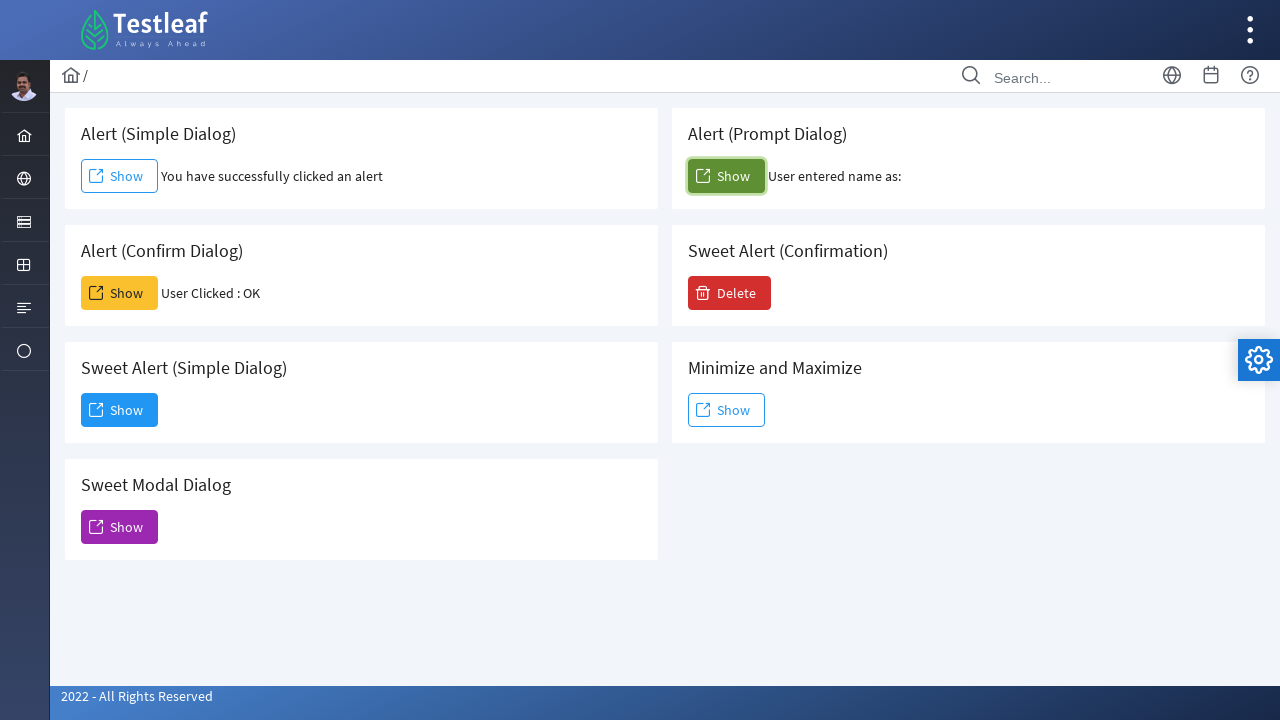

Verified prompt result text appeared
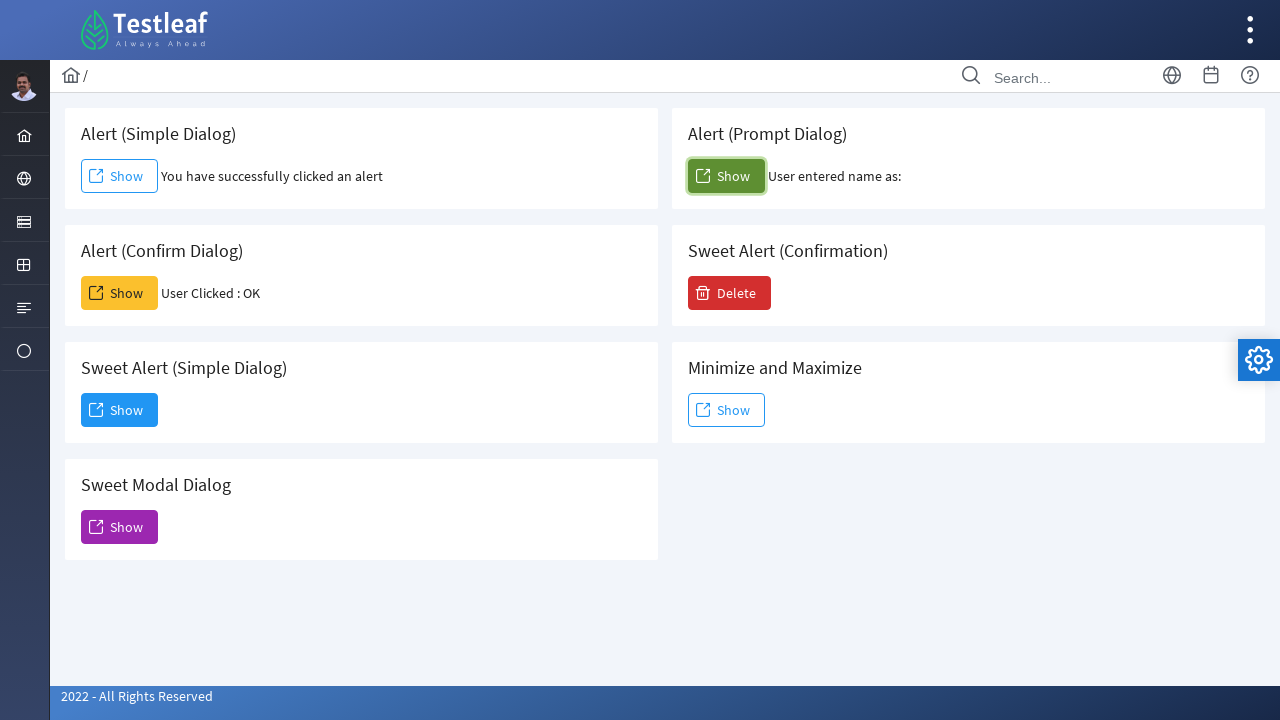

Clicked 'Show' button to trigger sweet alert at (120, 410) on xpath=(//span[text()='Show'])[3]
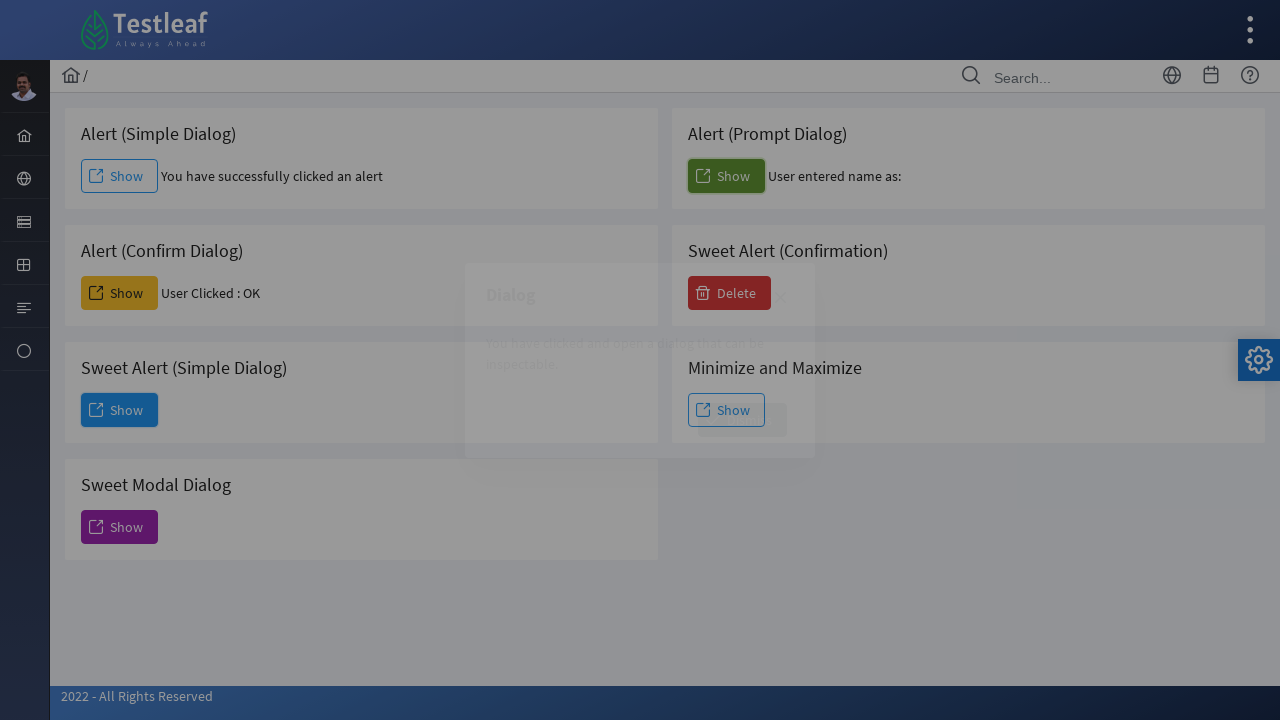

Sweet alert dialog content loaded
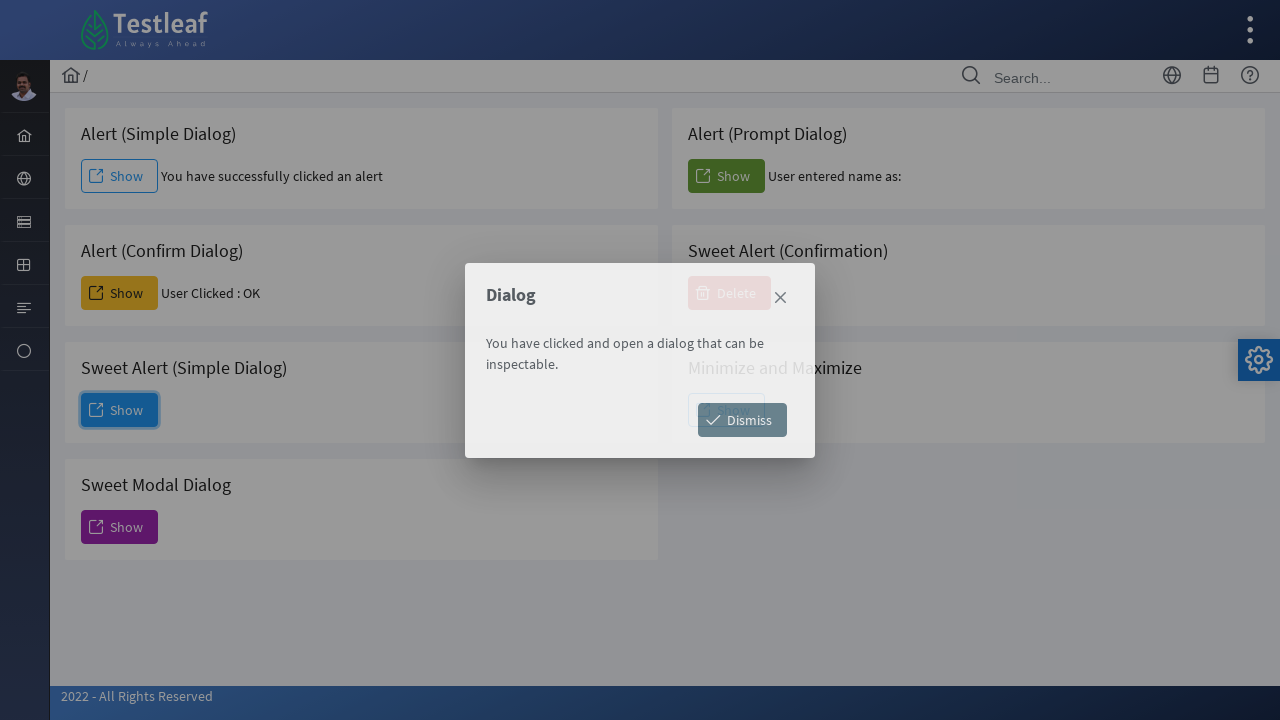

Clicked 'Dismiss' button to close sweet alert at (742, 420) on xpath=//span[text()='Dismiss']
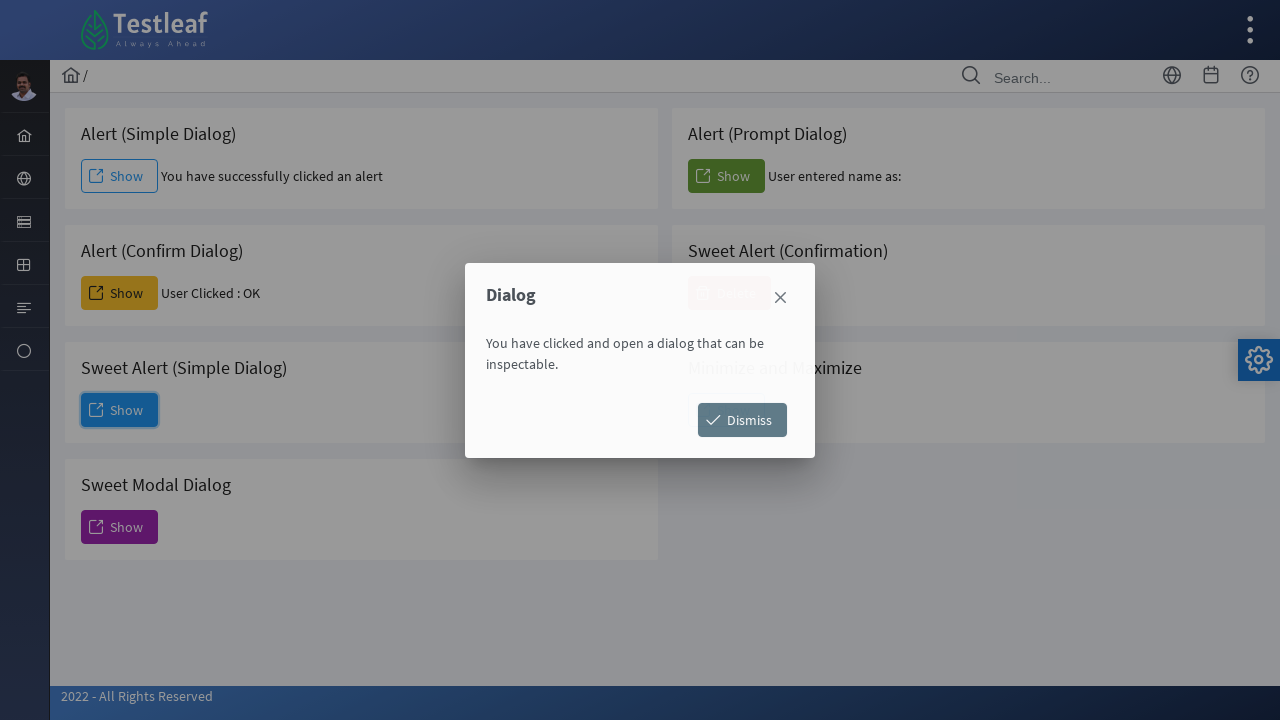

Clicked 'Show' button to trigger modal dialog at (120, 527) on xpath=(//span[text()='Show'])[4]
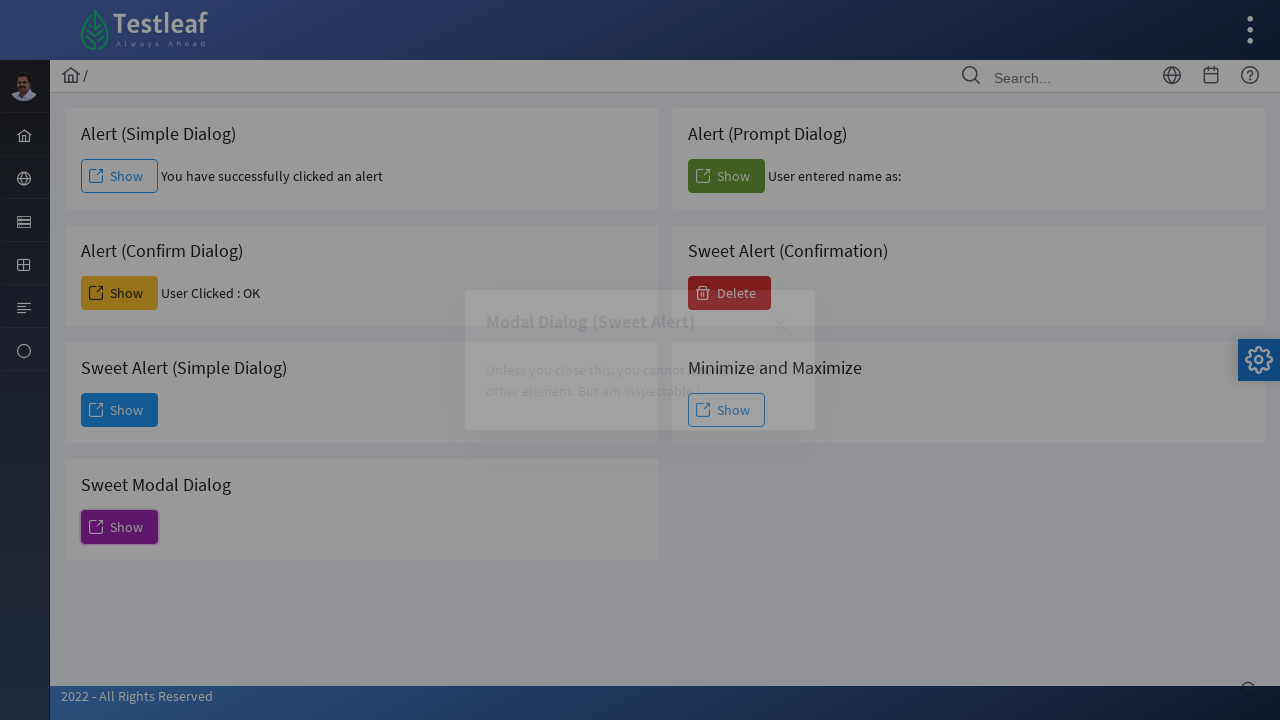

Modal dialog content loaded
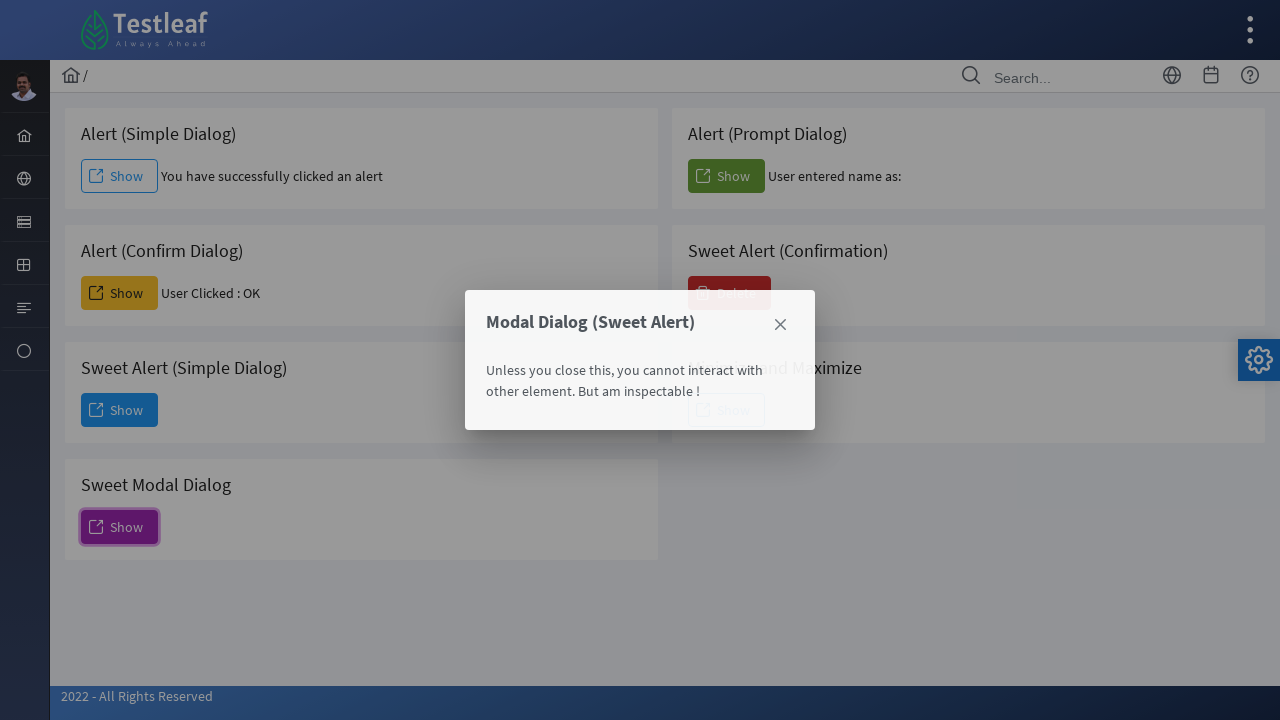

Clicked close button to dismiss modal dialog at (780, 325) on xpath=(//span[@class='ui-icon ui-icon-closethick'])[2]
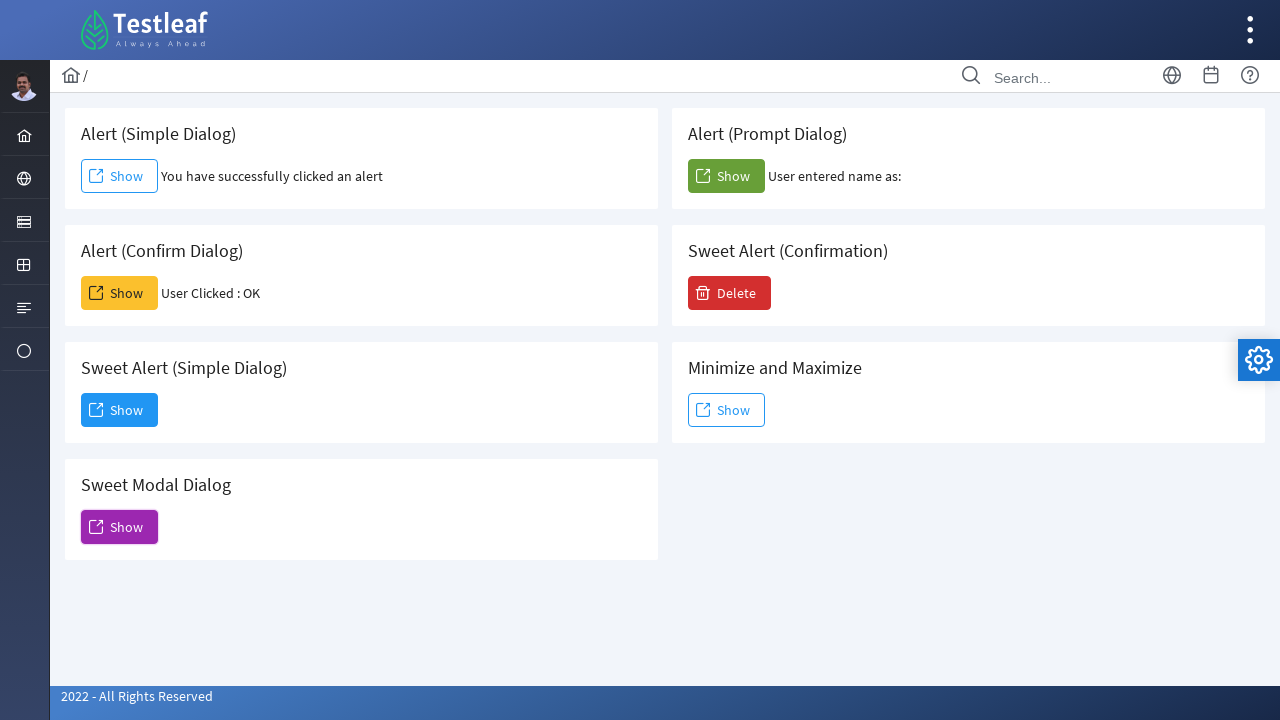

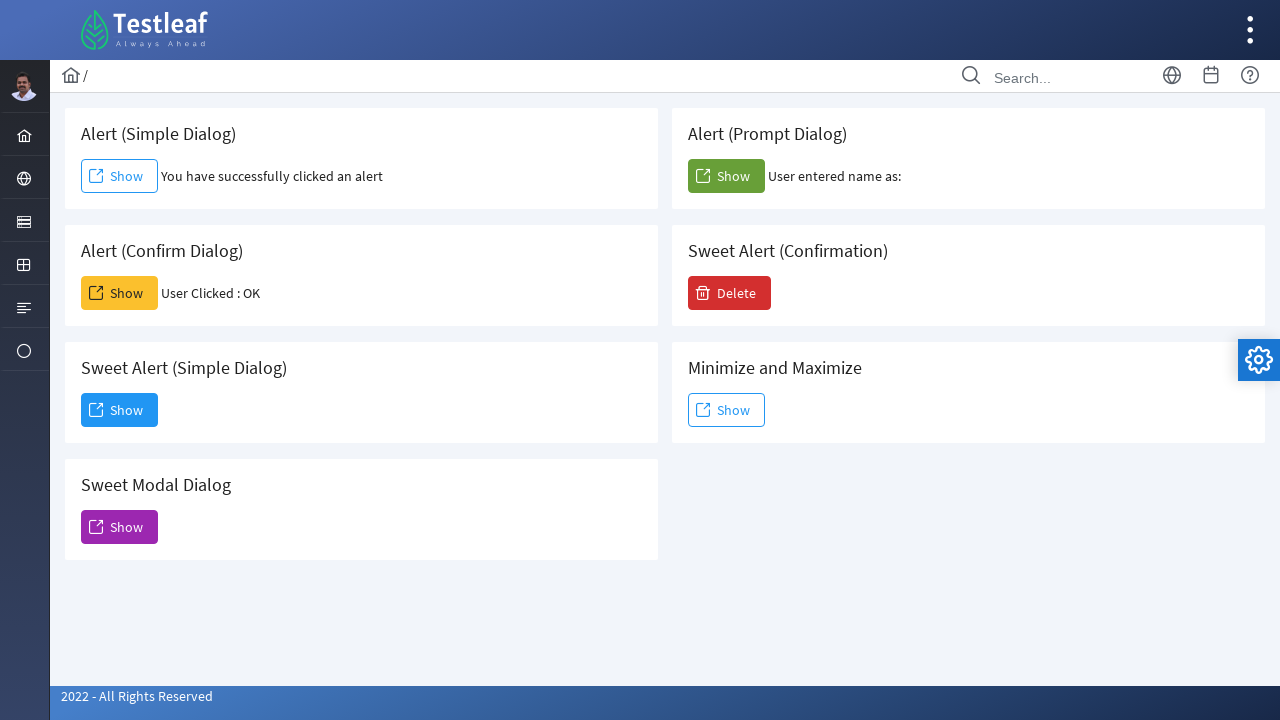